Navigates to OpenCart website and verifies the page title is "Your Store"

Starting URL: https://naveenautomationlabs.com/opencart/

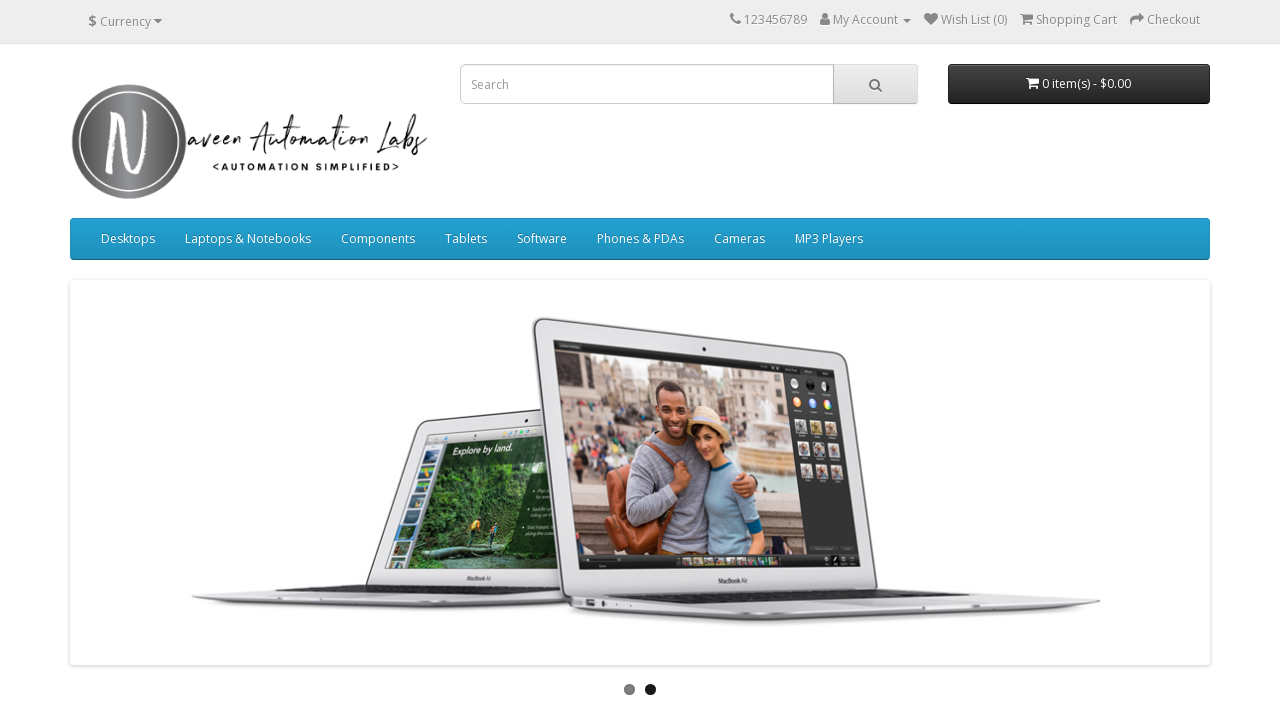

Retrieved page title
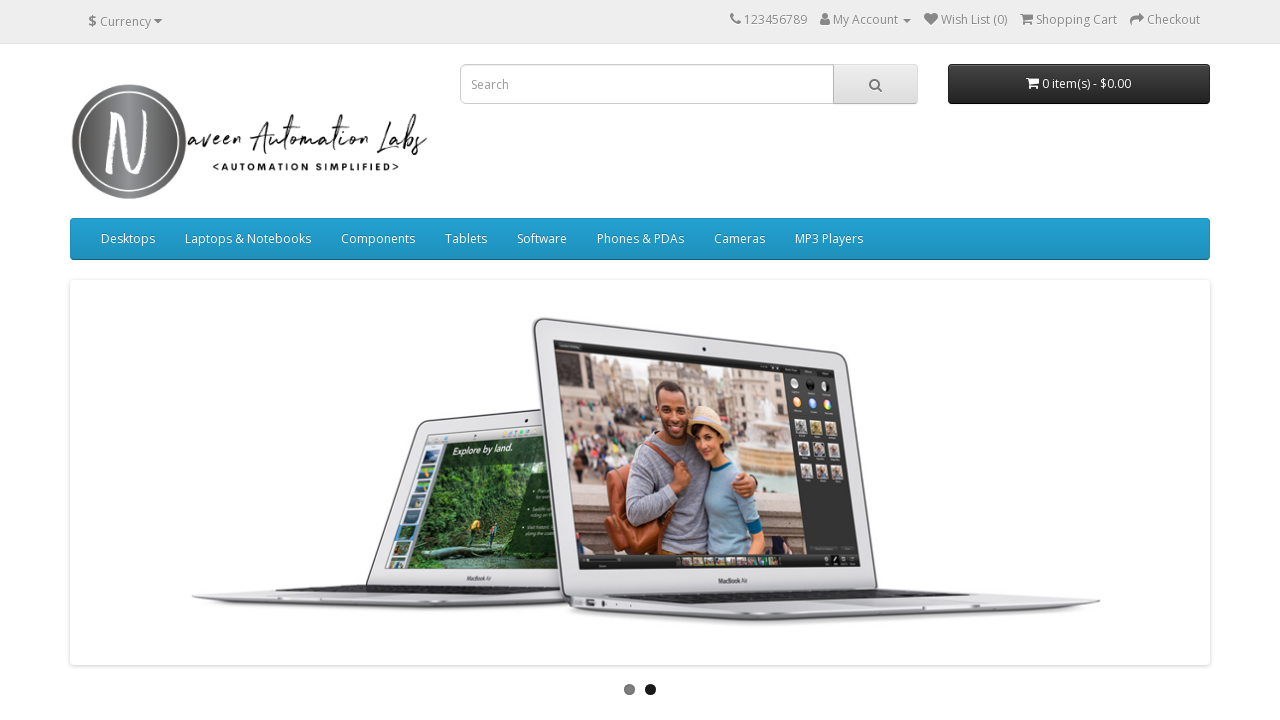

Page title verified as 'Your Store' - PASSED
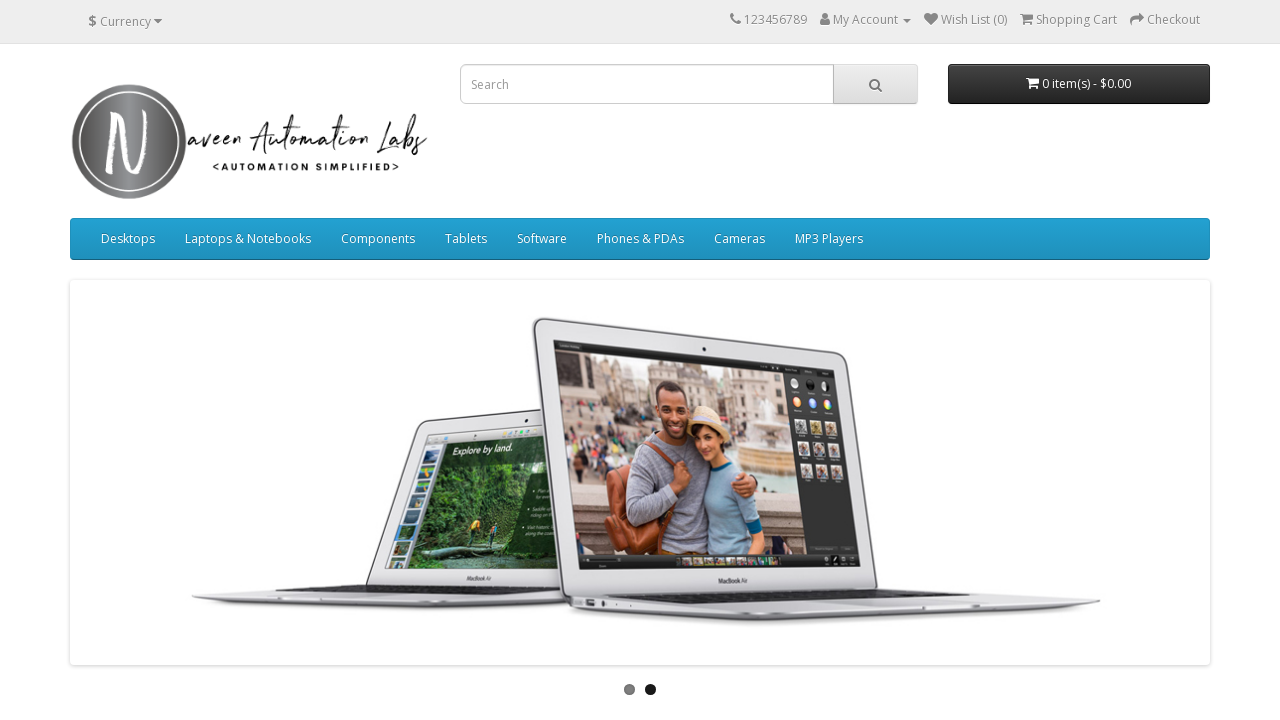

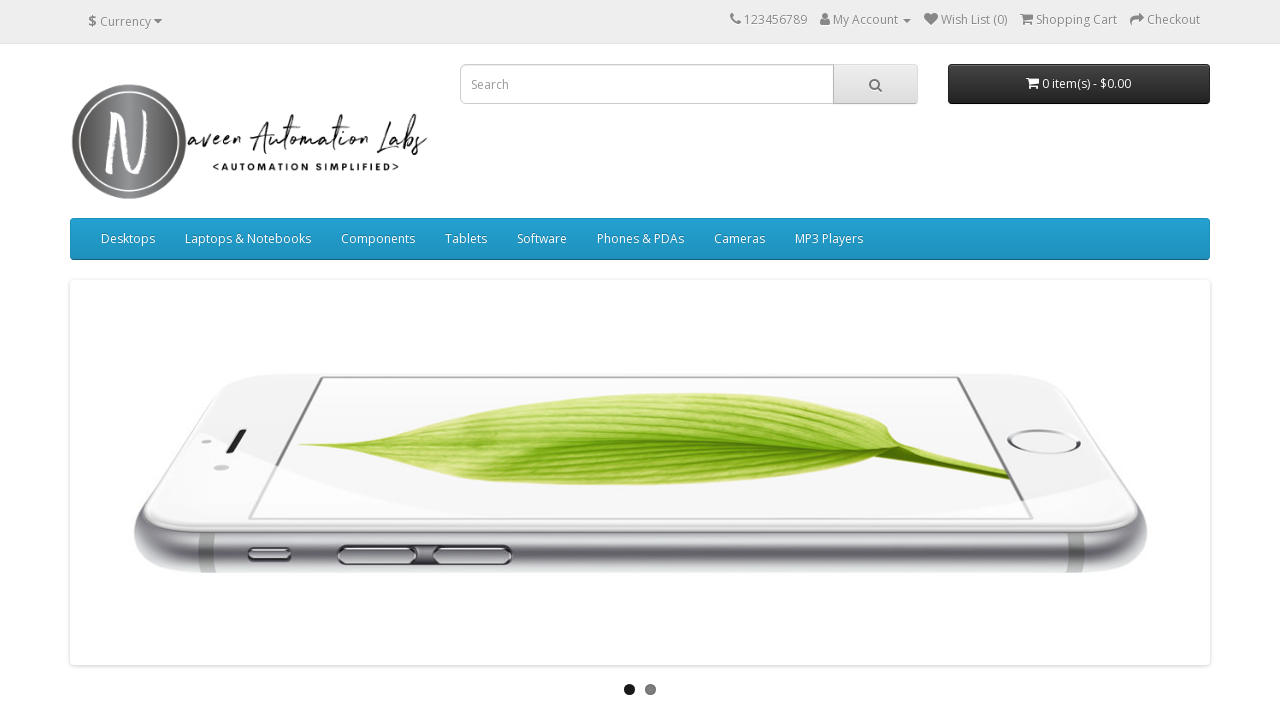